Navigates to automationexercise.com homepage and clicks on the Signup/Login link to verify navigation to the login page

Starting URL: https://www.automationexercise.com/

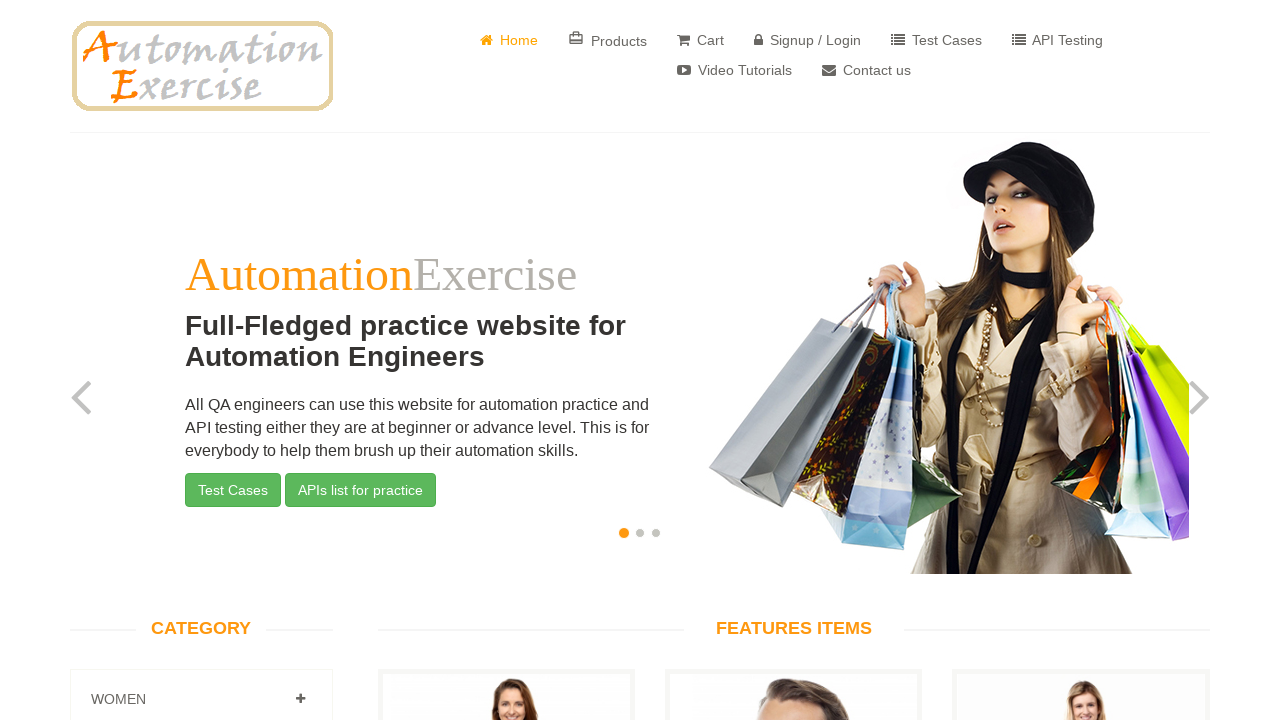

Clicked Signup / Login link at (808, 40) on internal:role=link[name="Signup / Login"i]
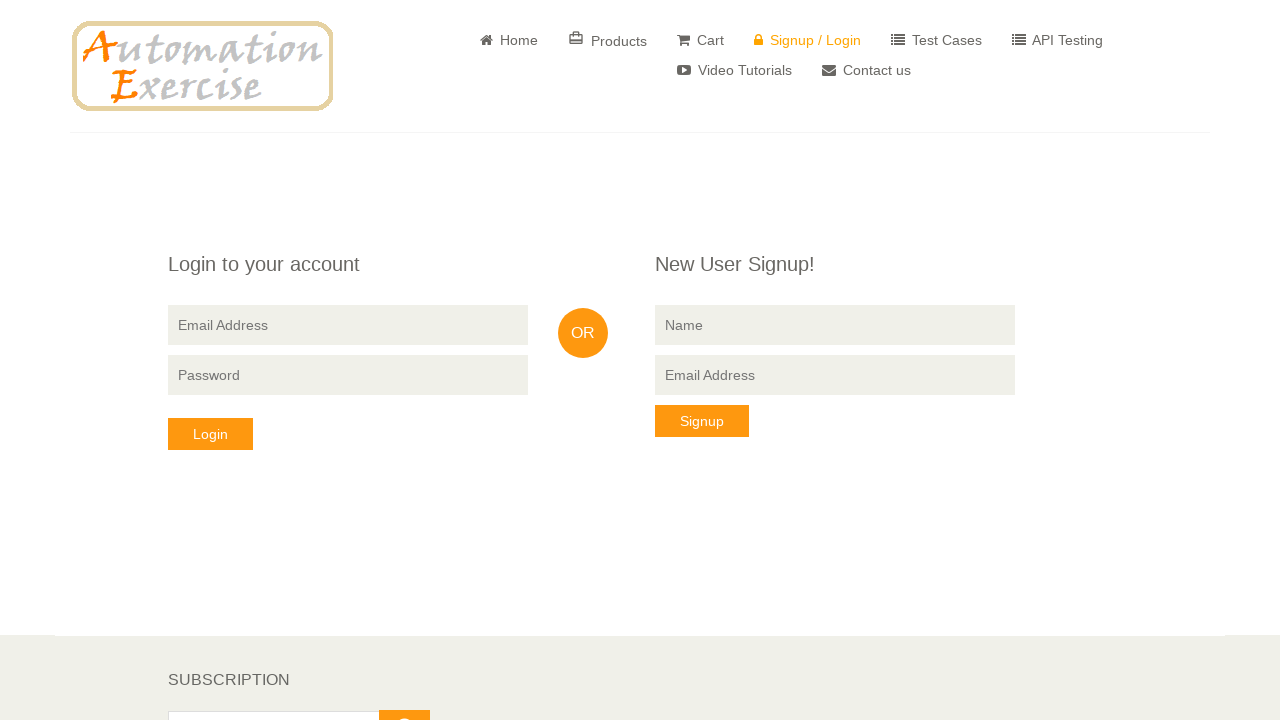

Navigated to login page and URL verified
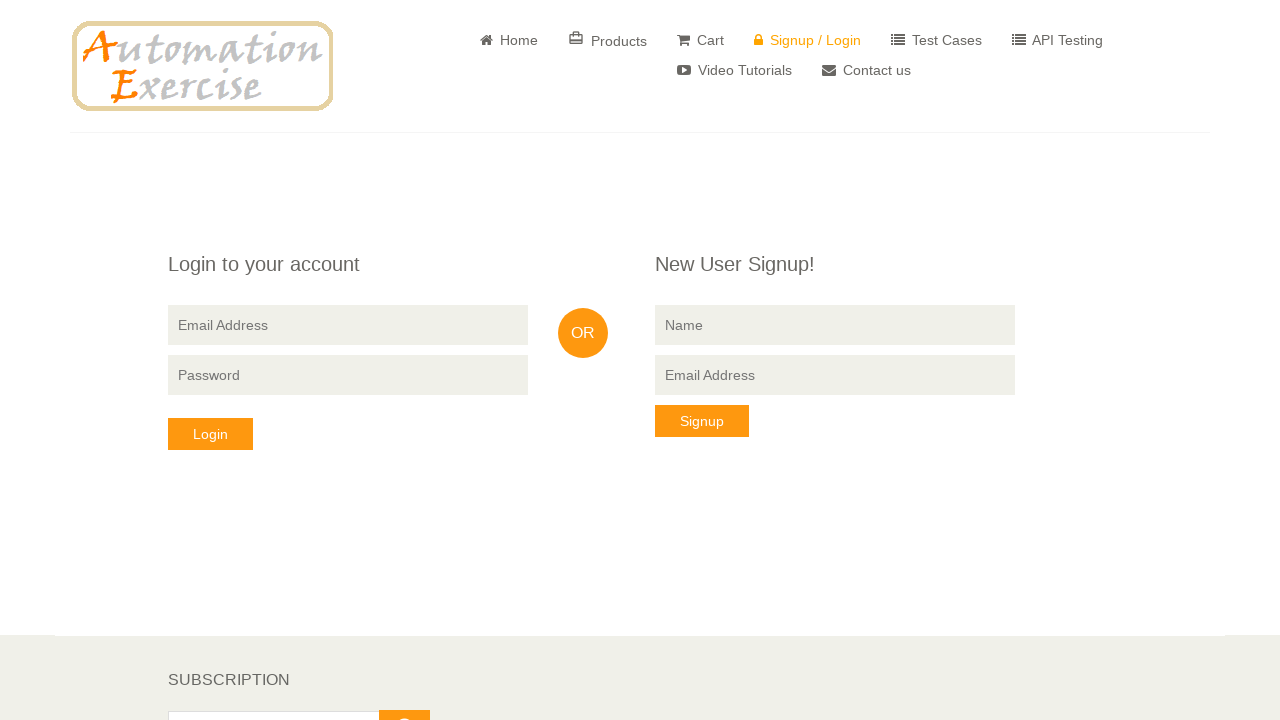

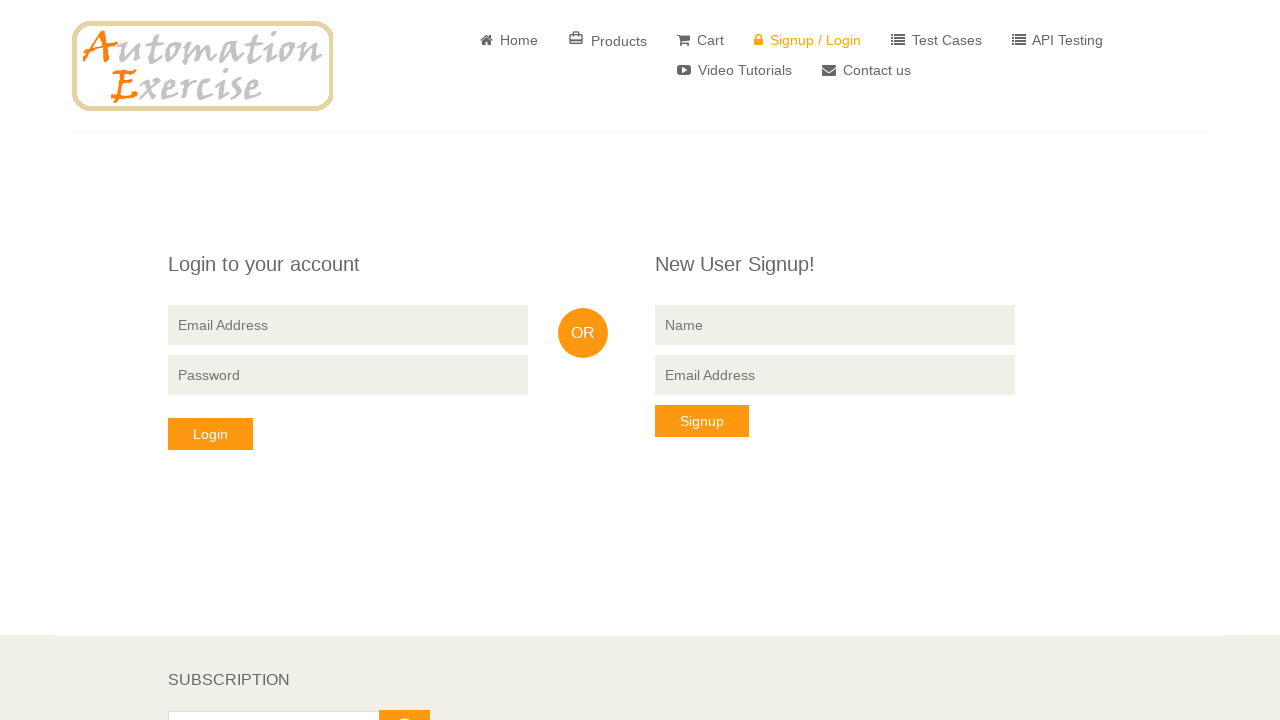